Tests browser forward button functionality by clicking a link, navigating back, then using the forward button to return to the destination page

Starting URL: https://selenium.dev/selenium/web/mouse_interaction.html

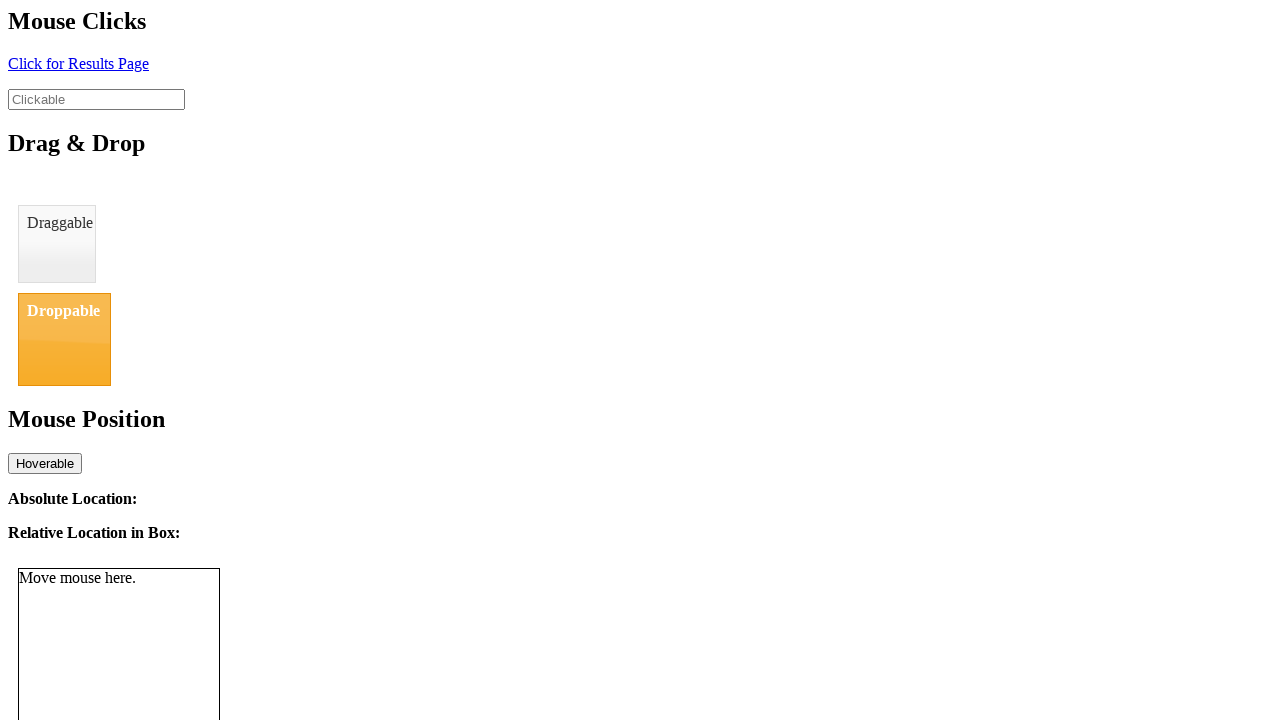

Clicked link element to navigate to new page at (78, 63) on #click
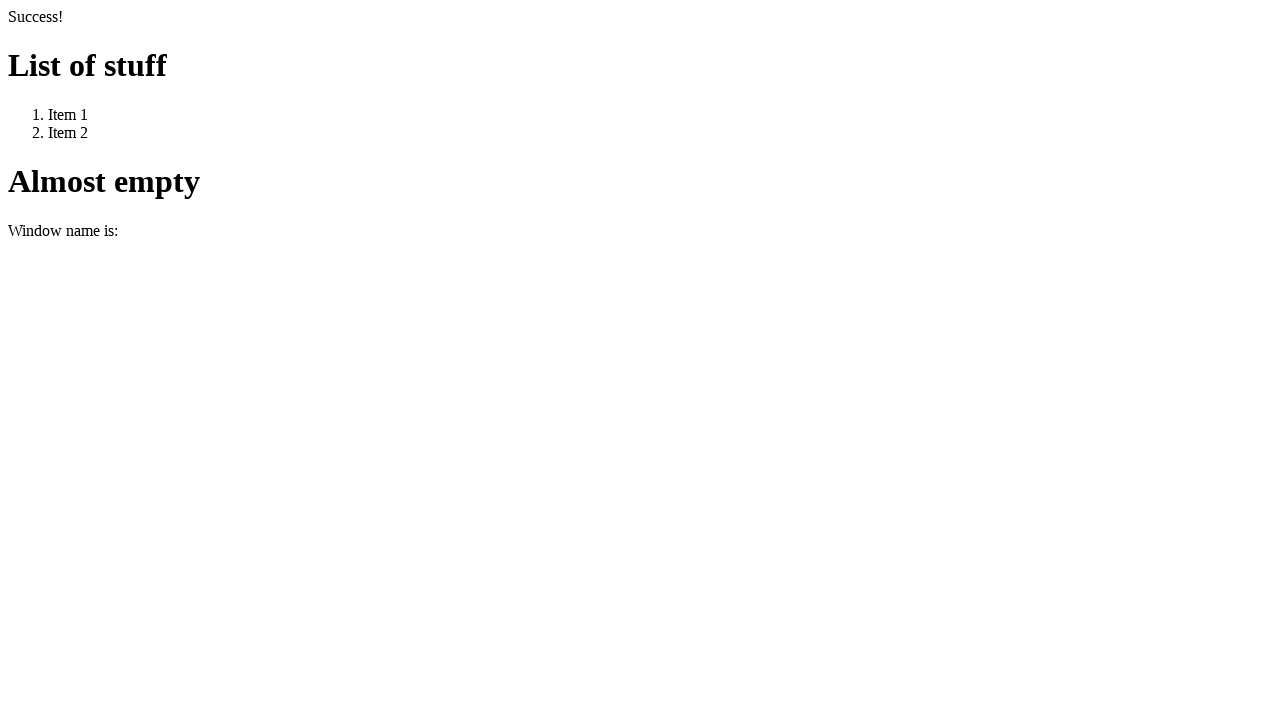

Waited for page to load after navigation
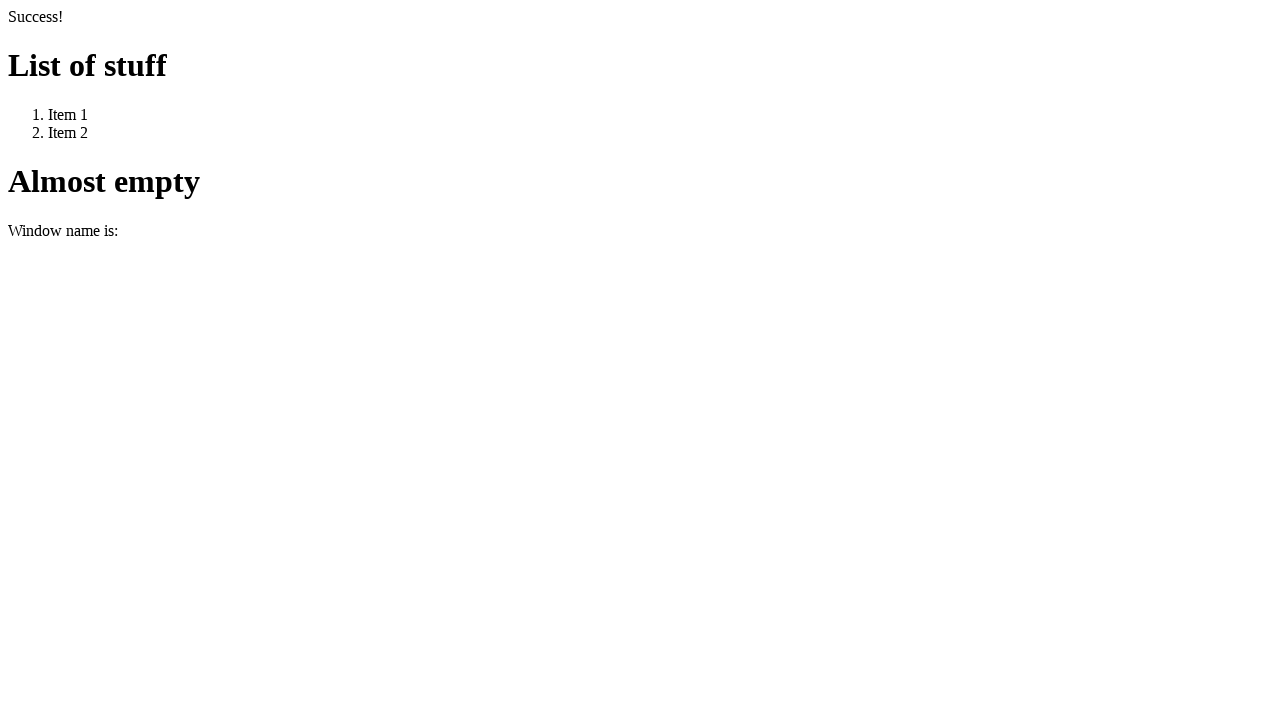

Clicked browser back button to navigate to previous page
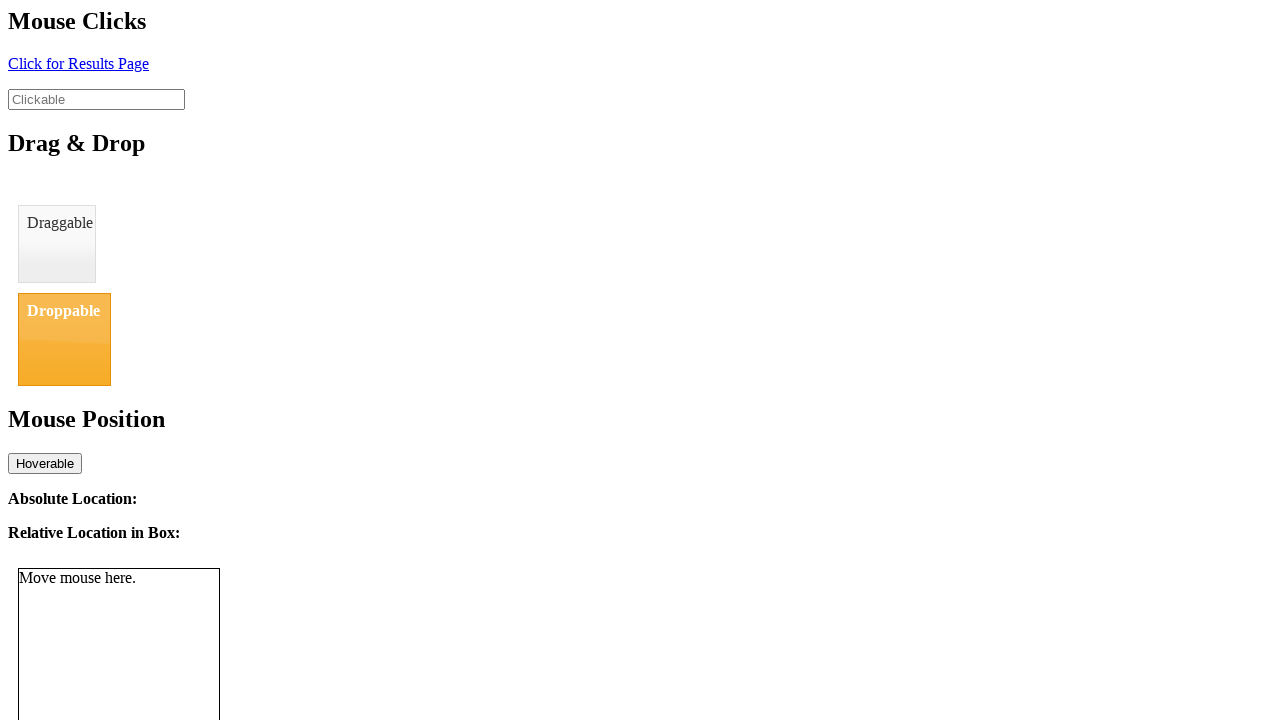

Waited for page to load after going back
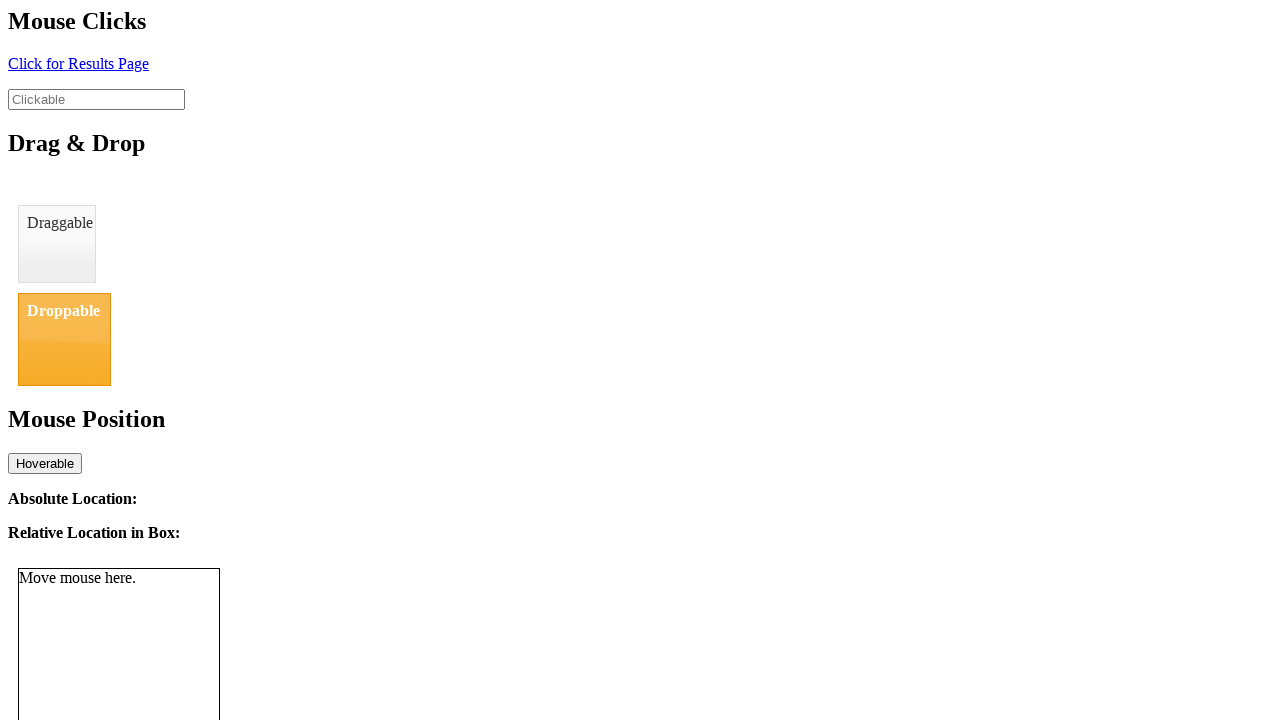

Verified we're back on the original page (BasicMouseInterfaceTest)
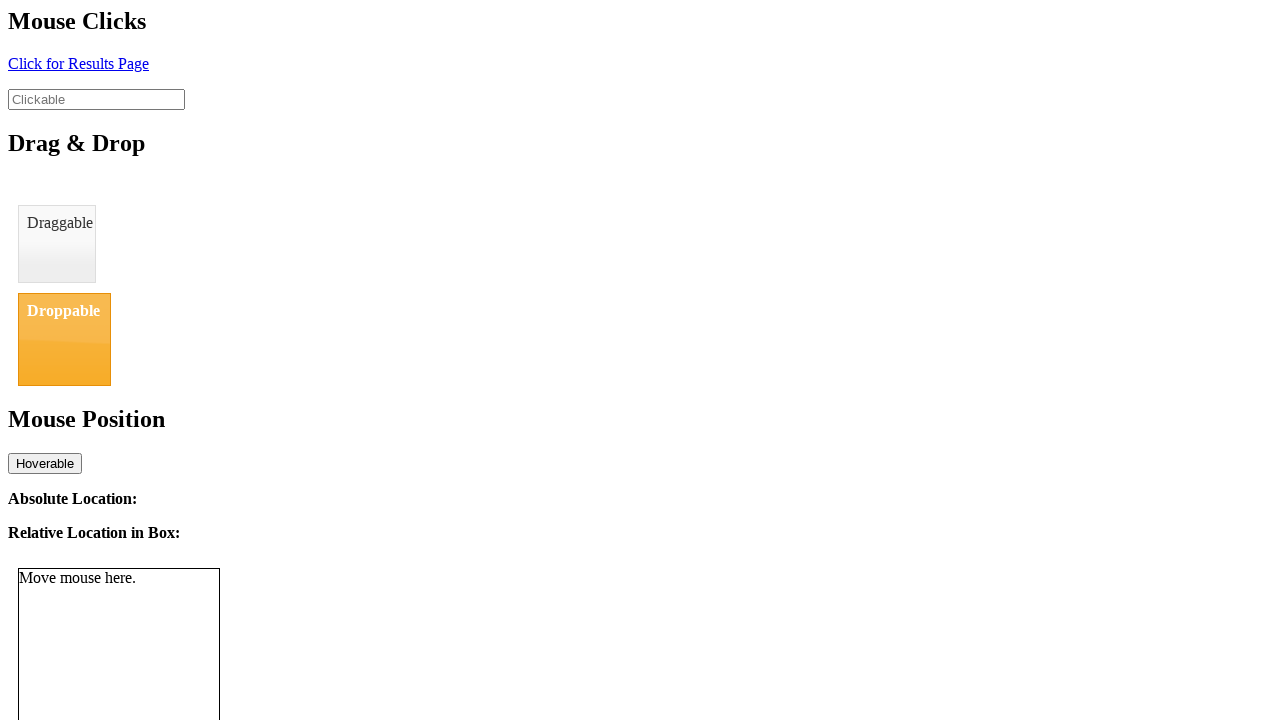

Clicked browser forward button to navigate to destination page
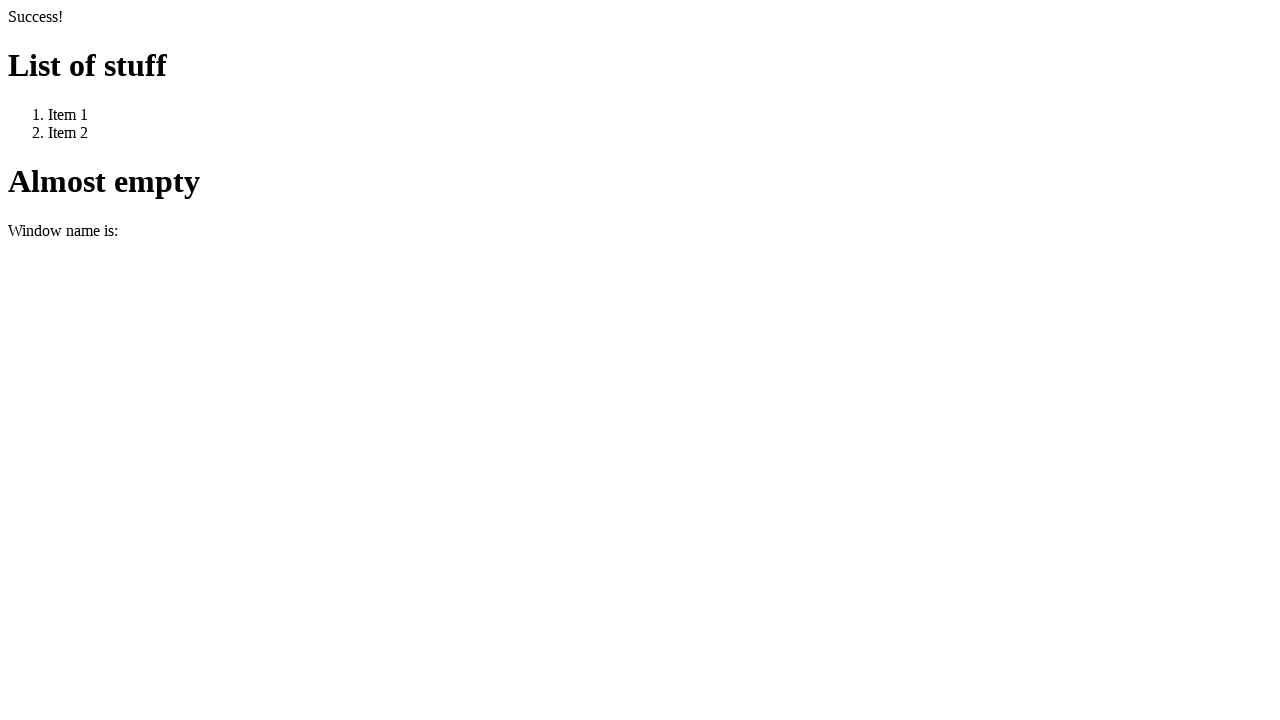

Waited for page to load after going forward
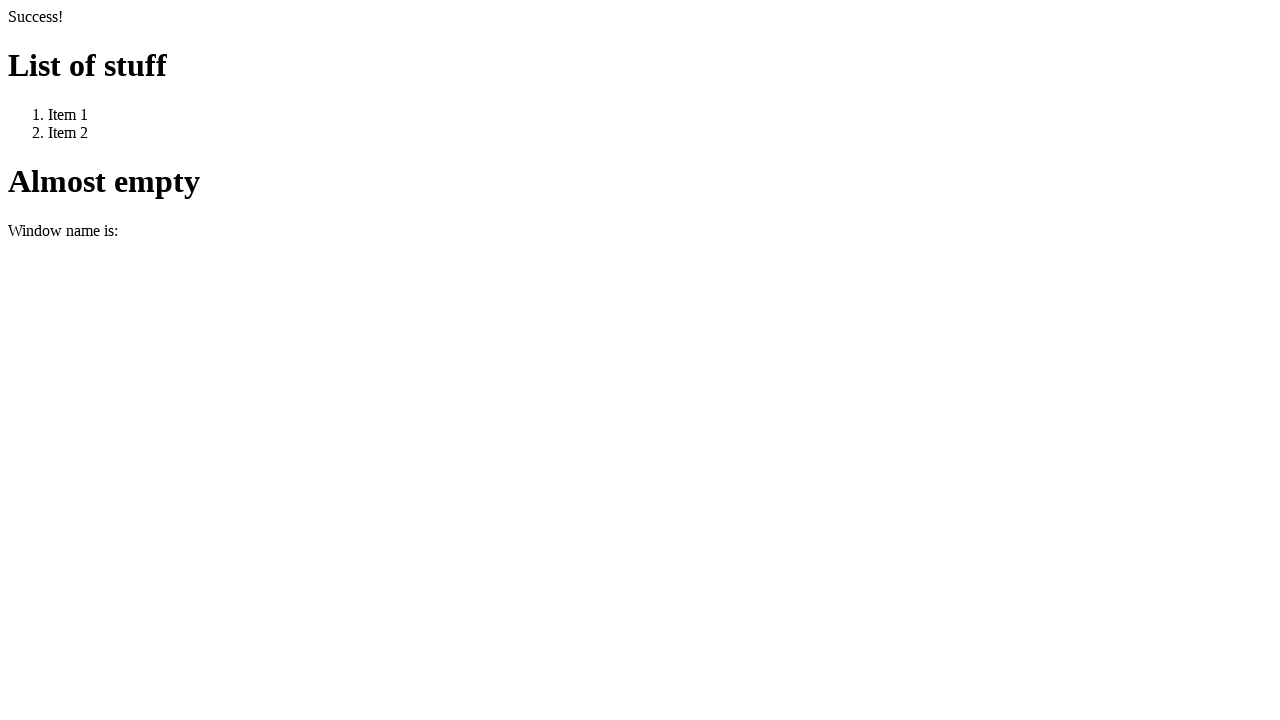

Verified we're on the destination page (We Arrive Here)
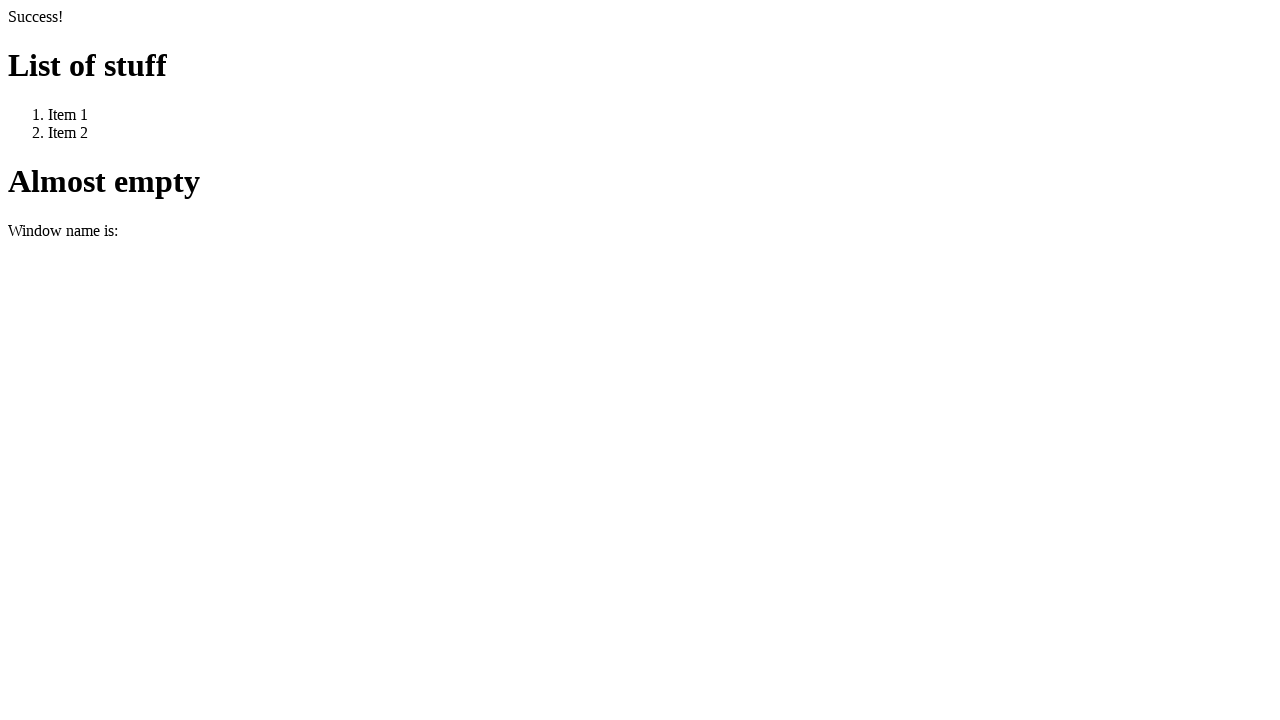

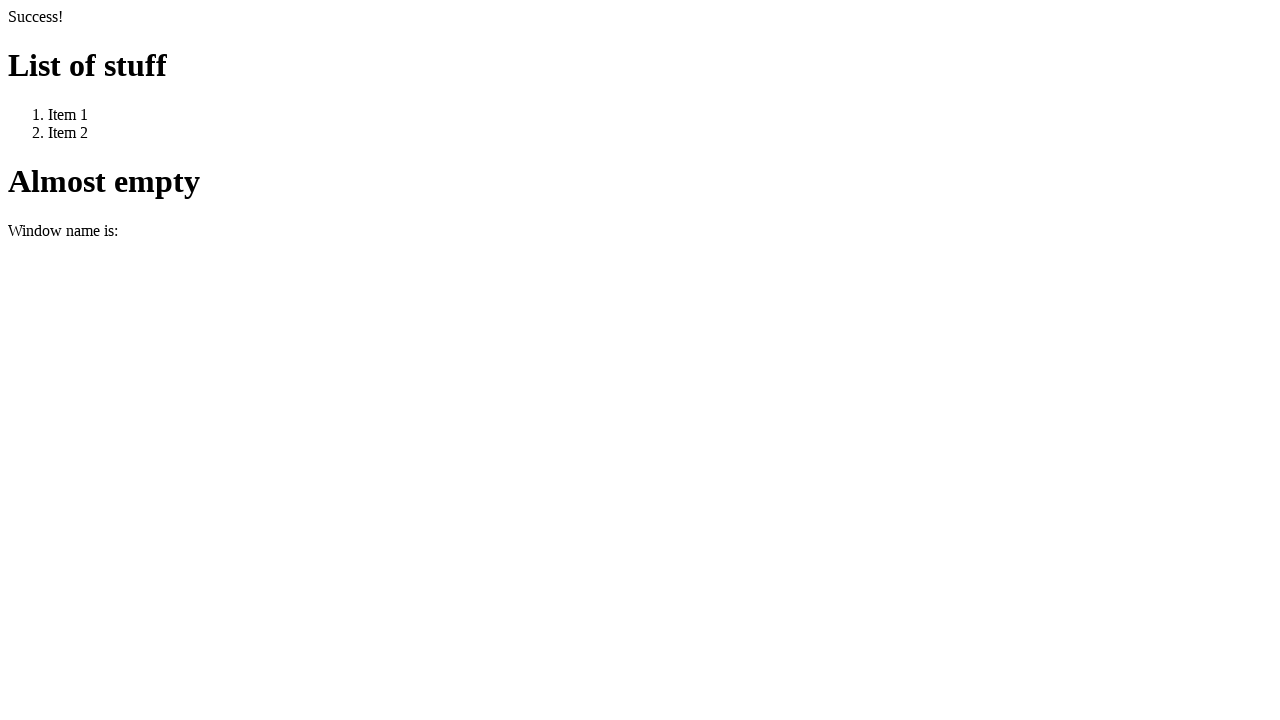